Tests the Typos page by checking if the paragraph text contains the correct spelling without typos

Starting URL: https://the-internet.herokuapp.com/

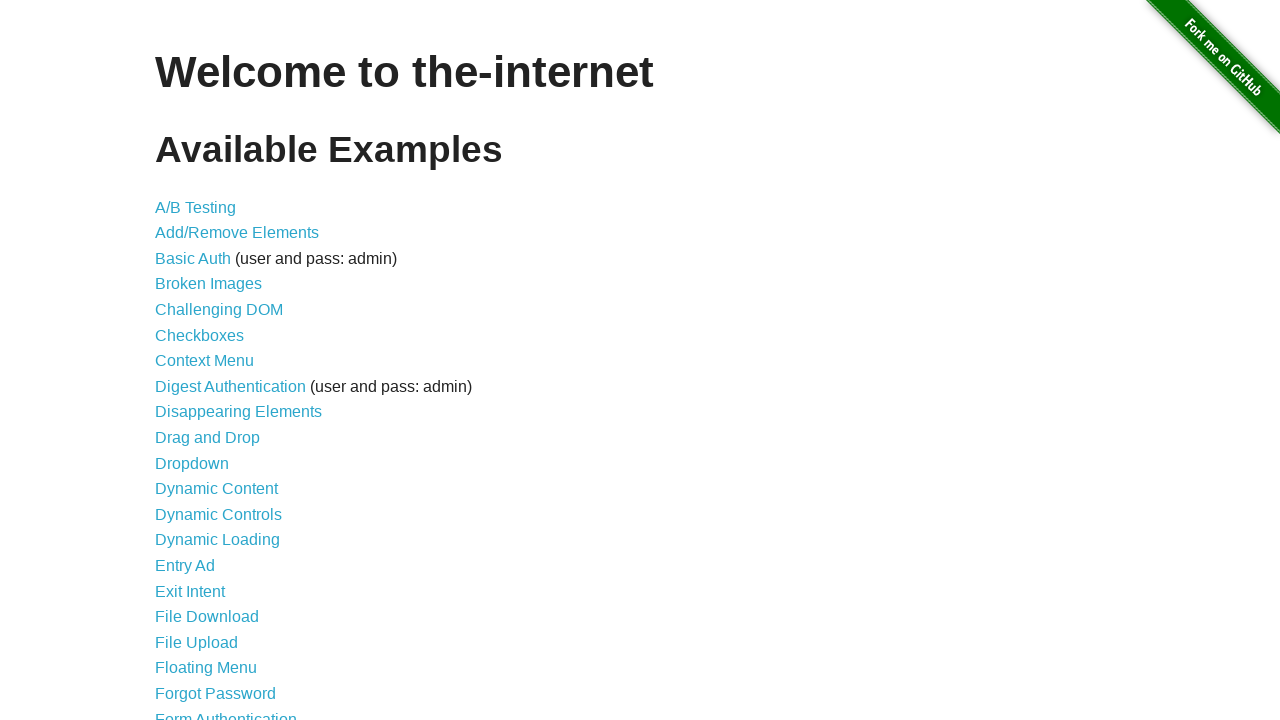

Clicked on Typos link to navigate to Typos page at (176, 625) on text=Typos
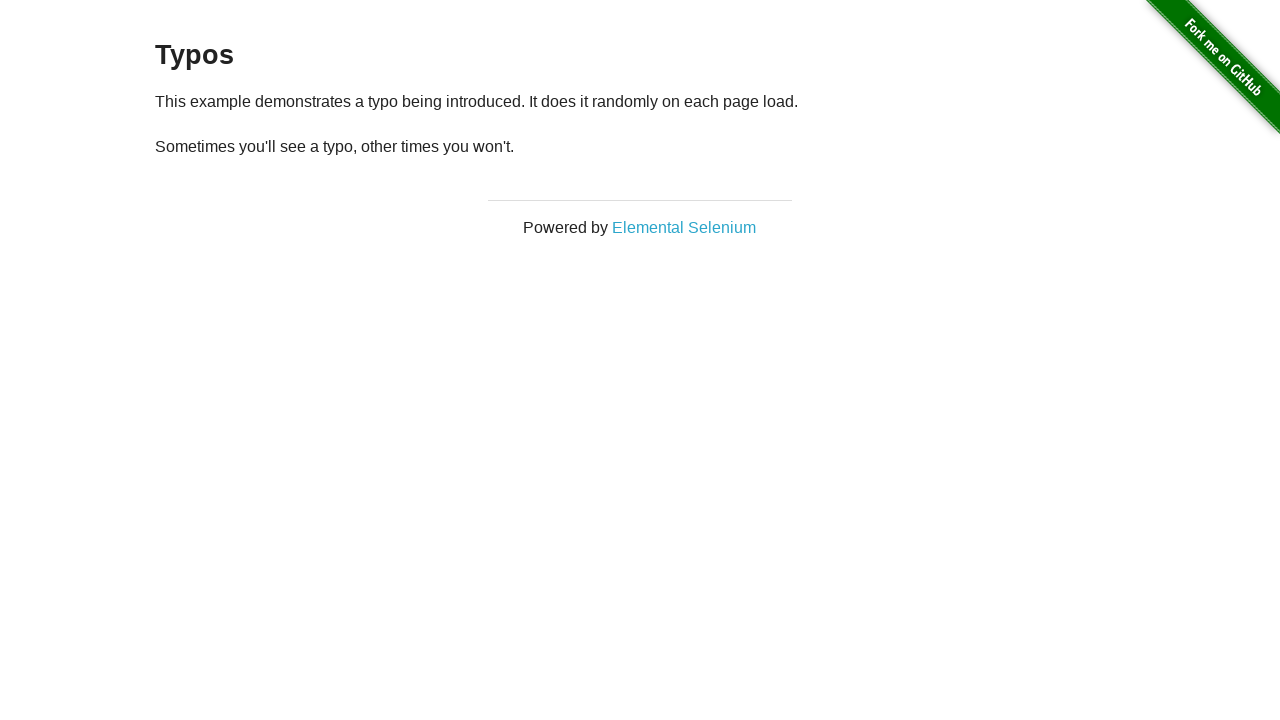

Waited for paragraph content to load
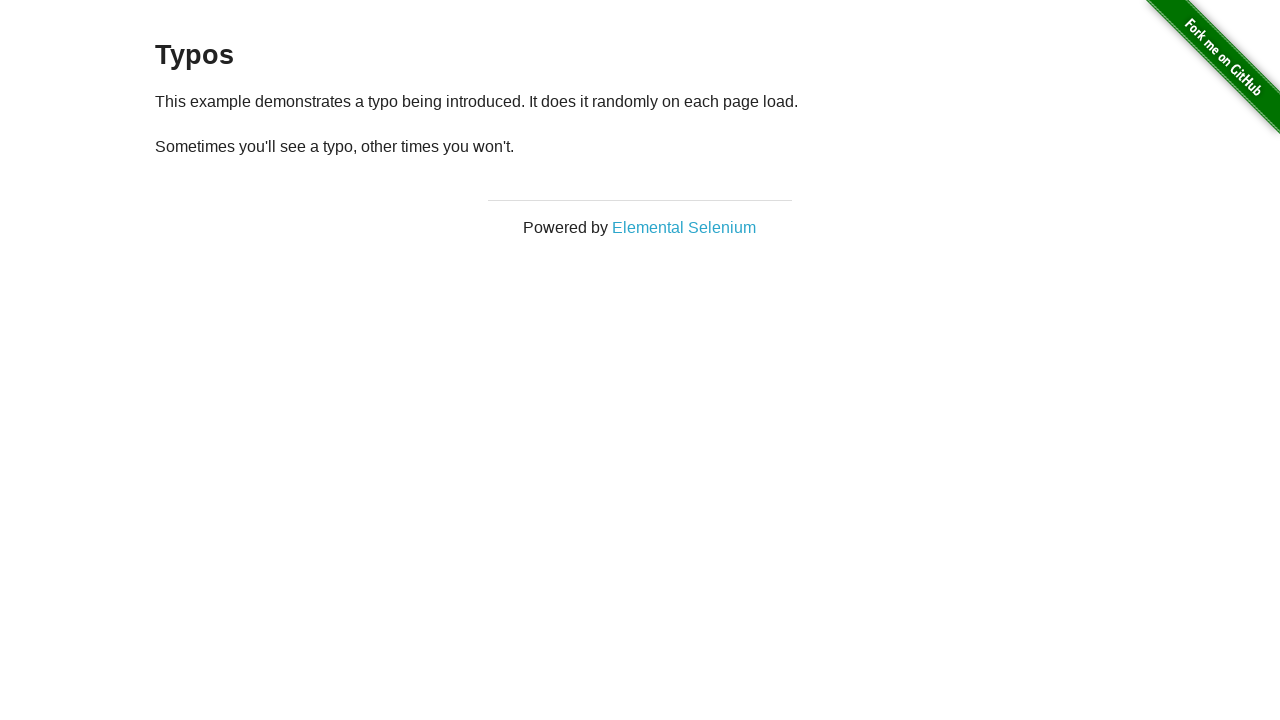

Located the paragraph element containing typo text
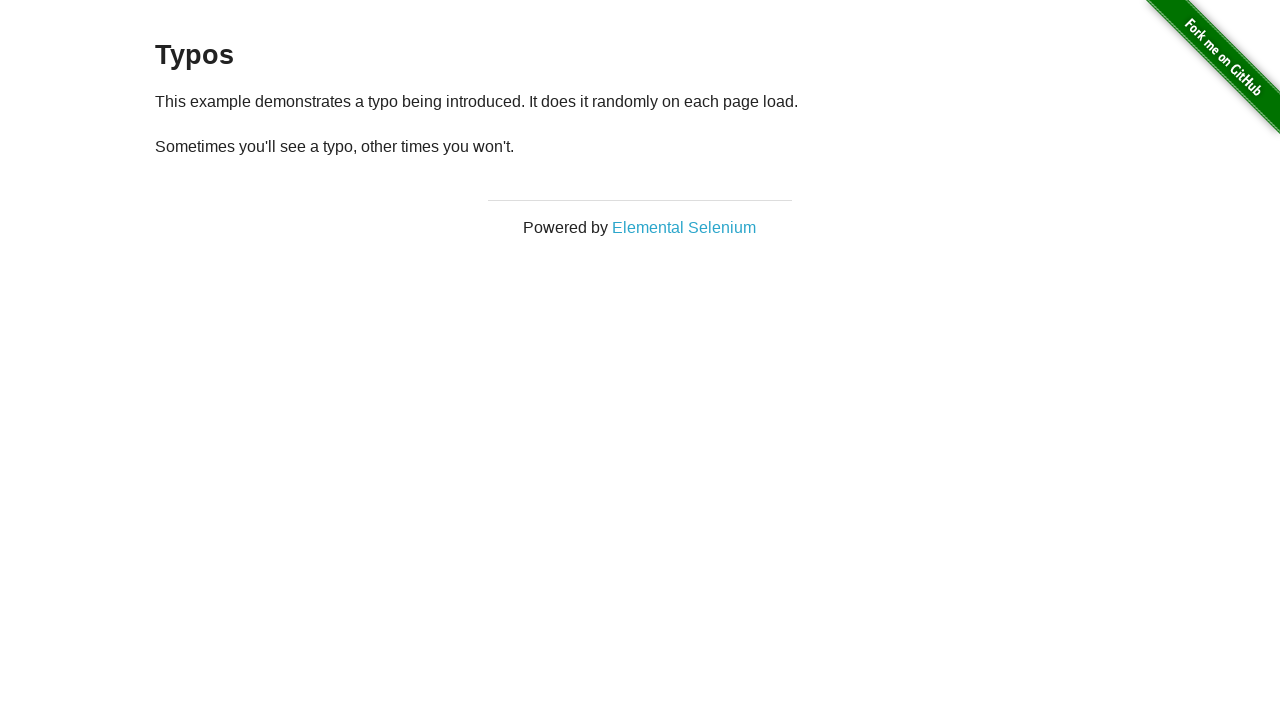

Retrieved paragraph text content: '
  Sometimes you'll see a typo, other times you won't.
'
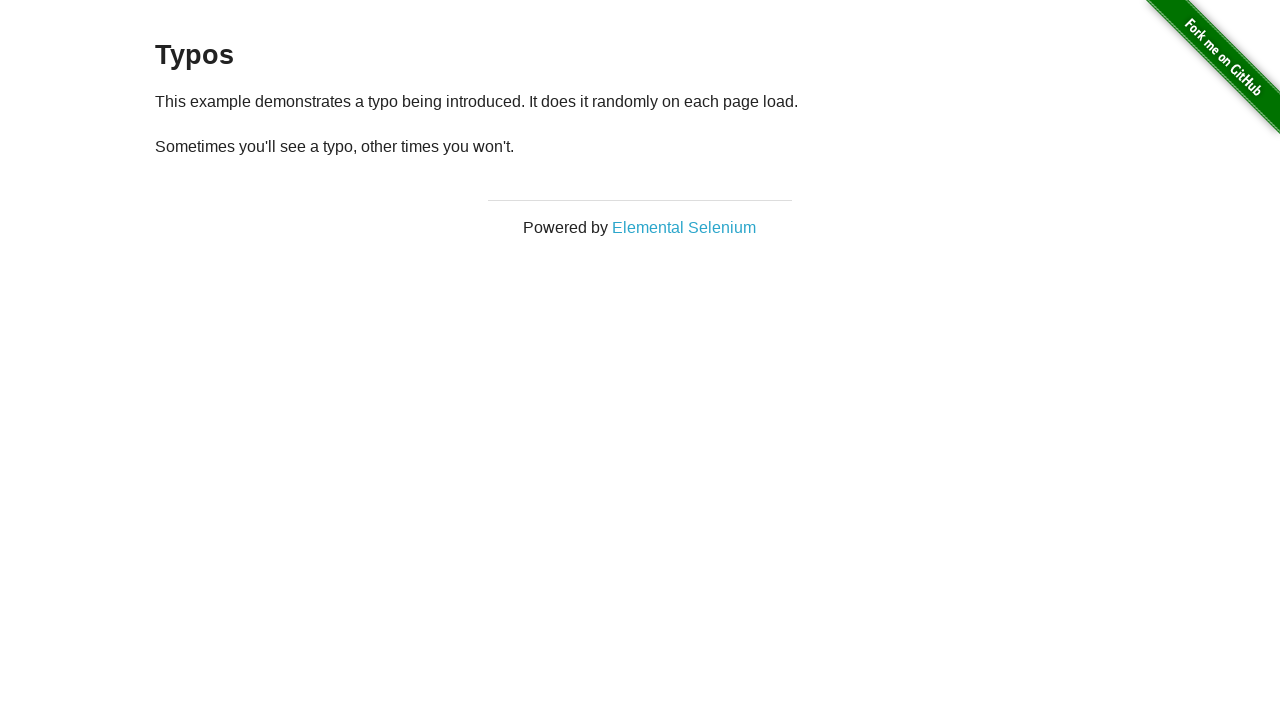

Verified that paragraph contains expected text 'Sometimes you'll see a typo'
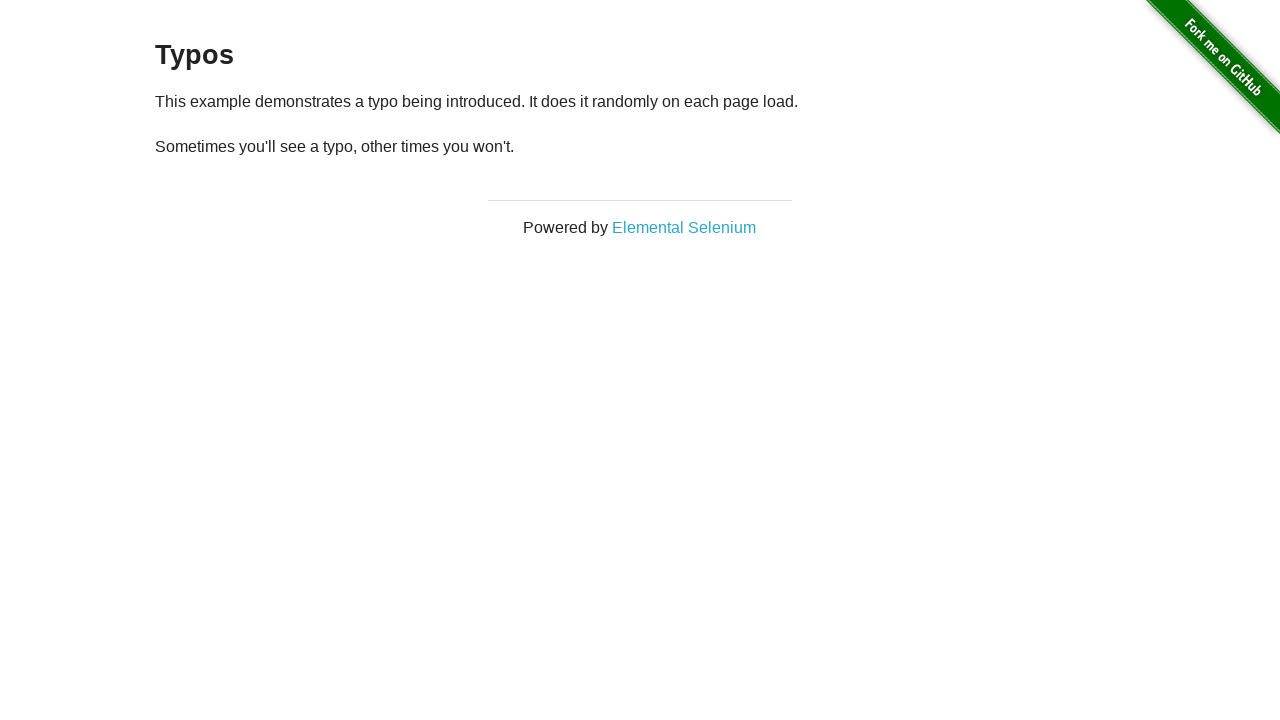

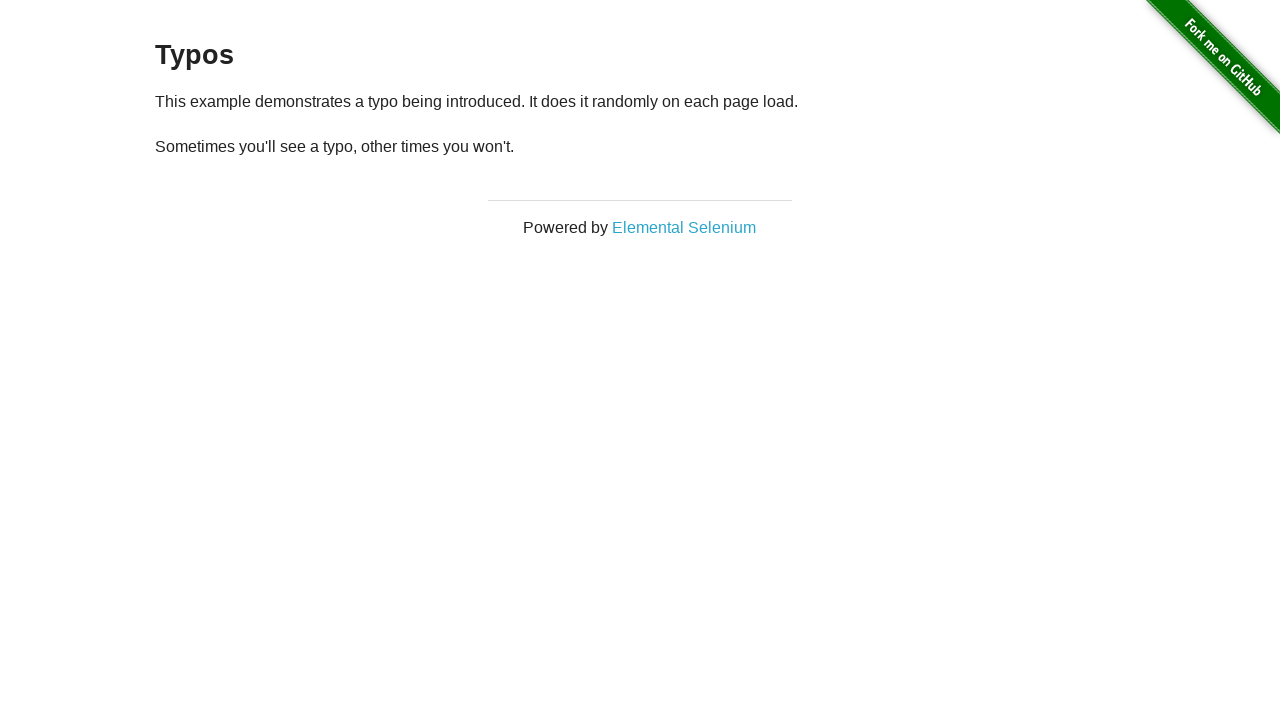